Navigates to the Platzi website homepage to verify it loads correctly

Starting URL: https://www.platzi.com

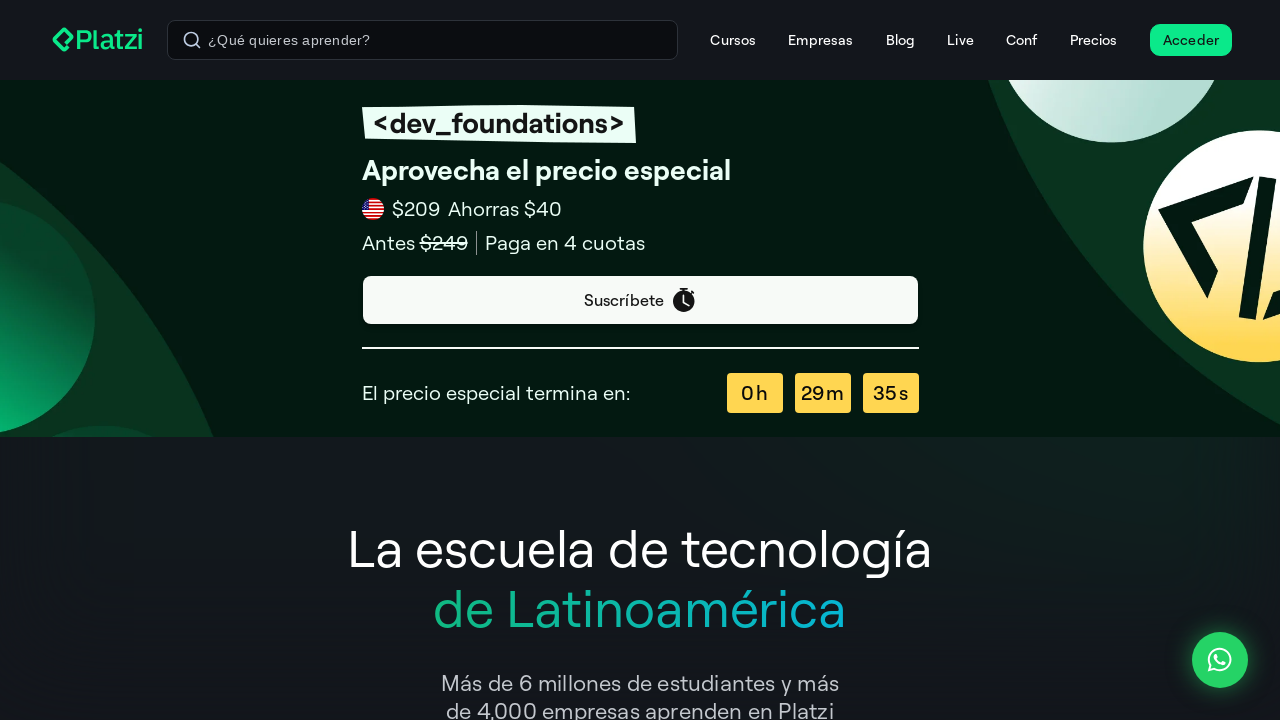

Platzi homepage loaded and DOM content ready
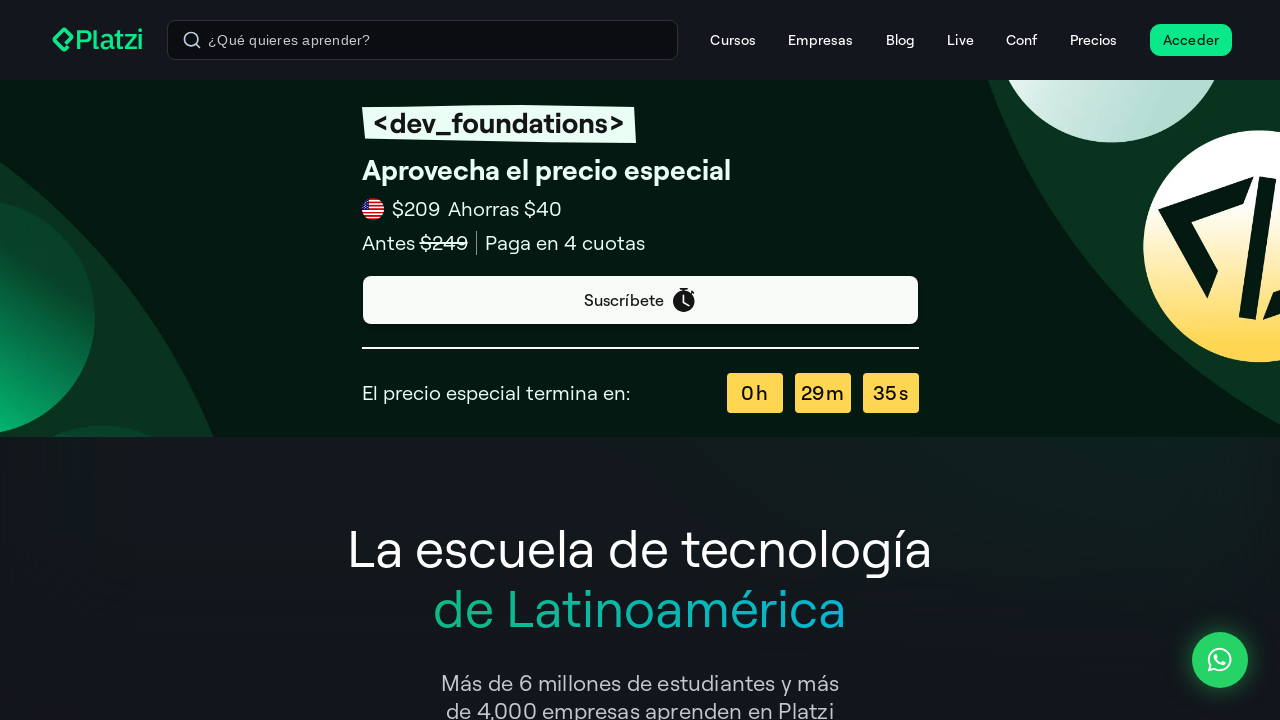

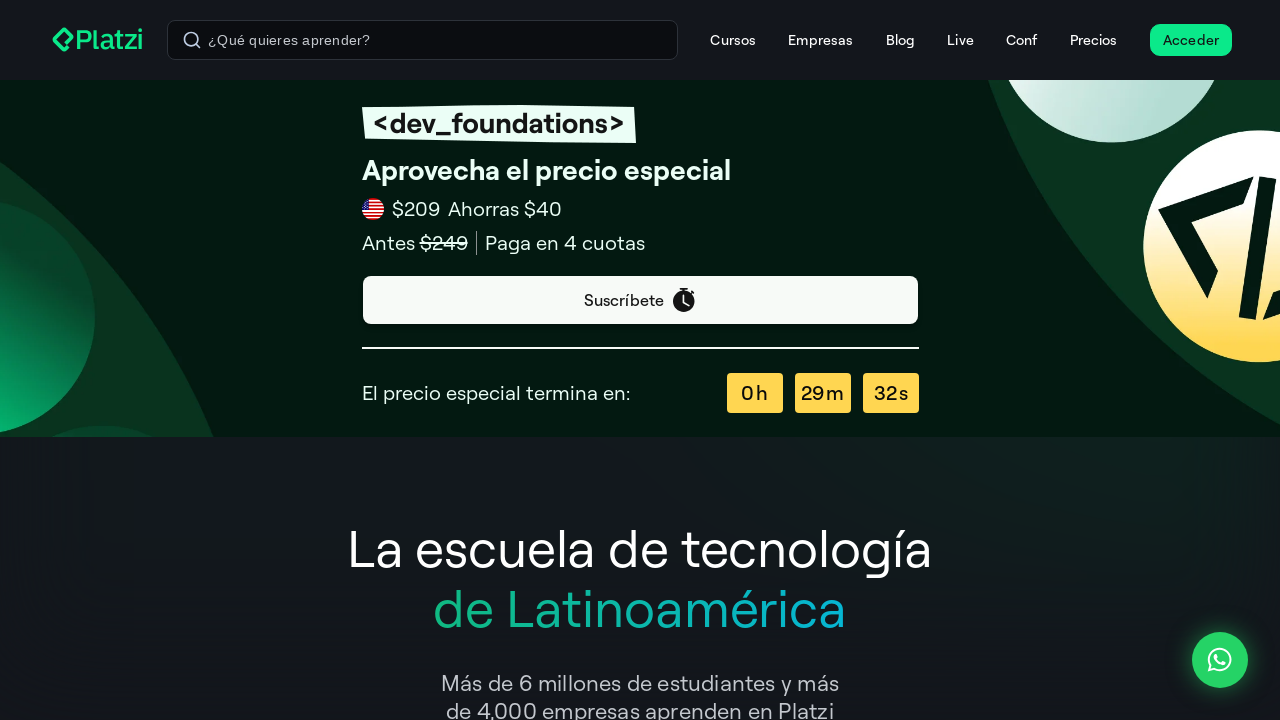